Opens the Fictionlog website and verifies the page title contains expected text

Starting URL: https://fictionlog.co/

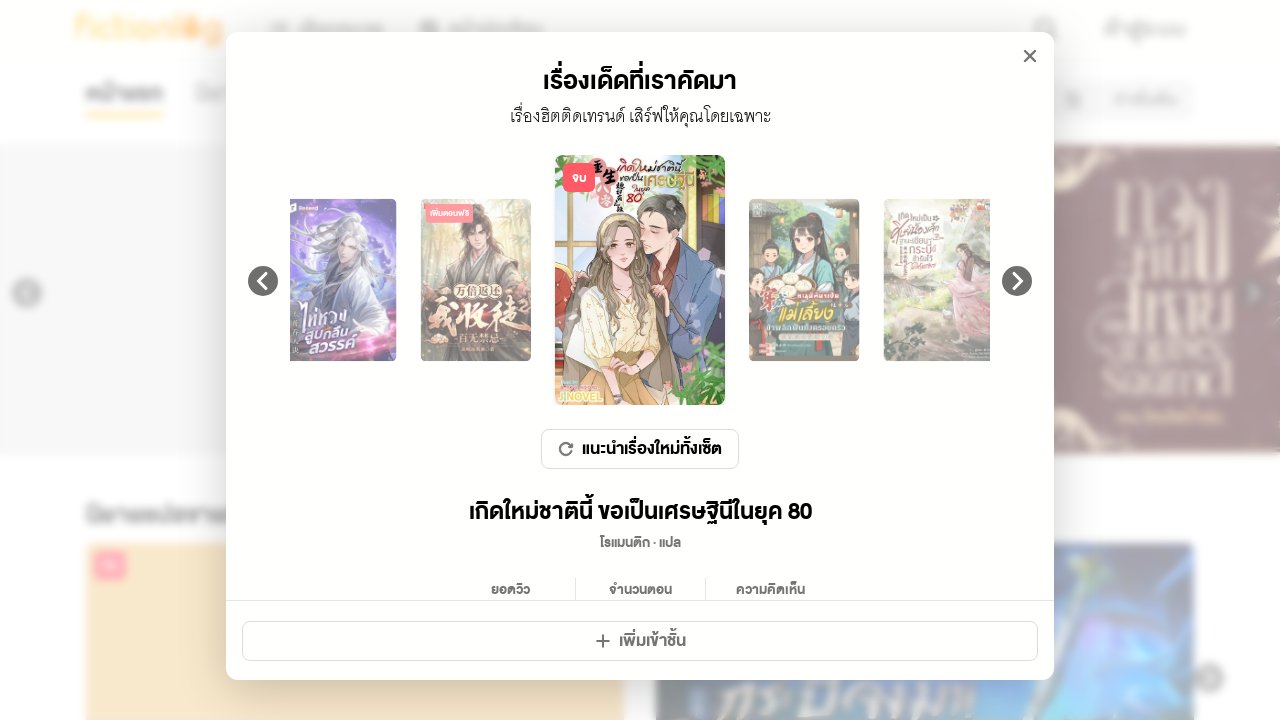

Waited for page to reach domcontentloaded state
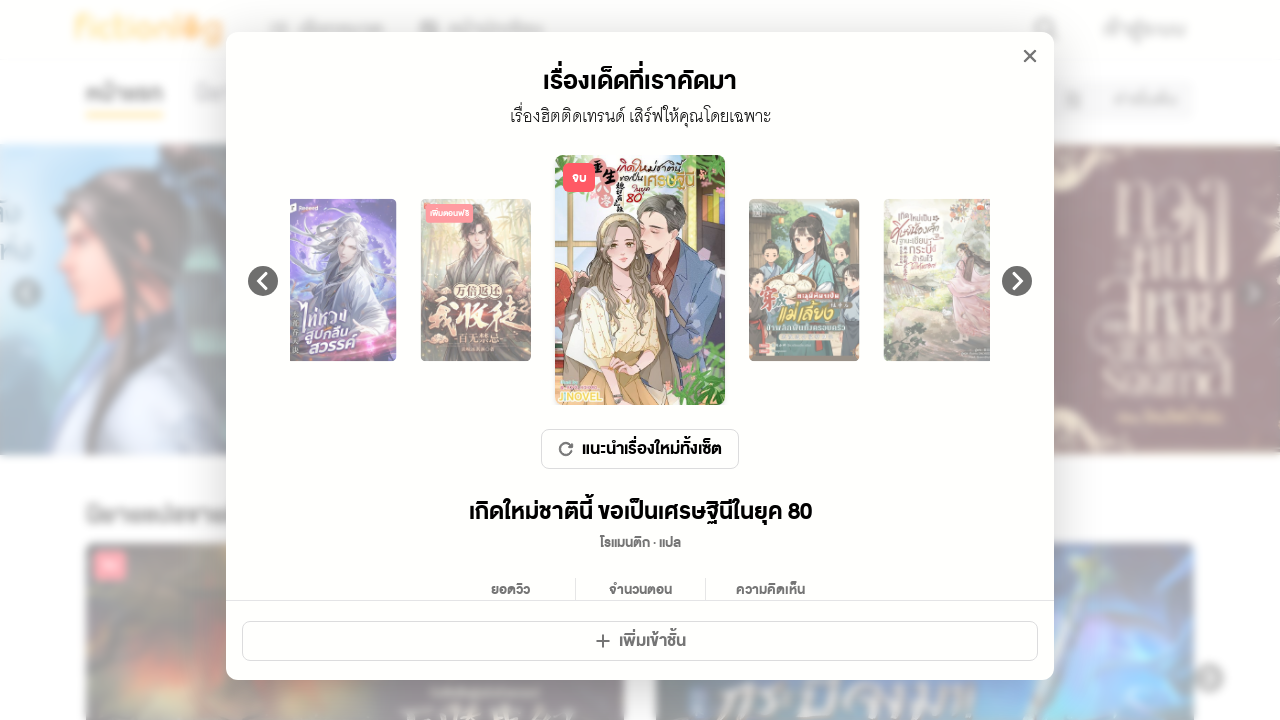

Retrieved page title: 'Fictionlog อ่านนิยายออนไลน์ นิยายแปล อันดับ#1 ทดลองอ่านฟรี อ่านสนุกครบทุกแนว อ่านง่ายในแอปได้ทุกที่ทุกเวลา'
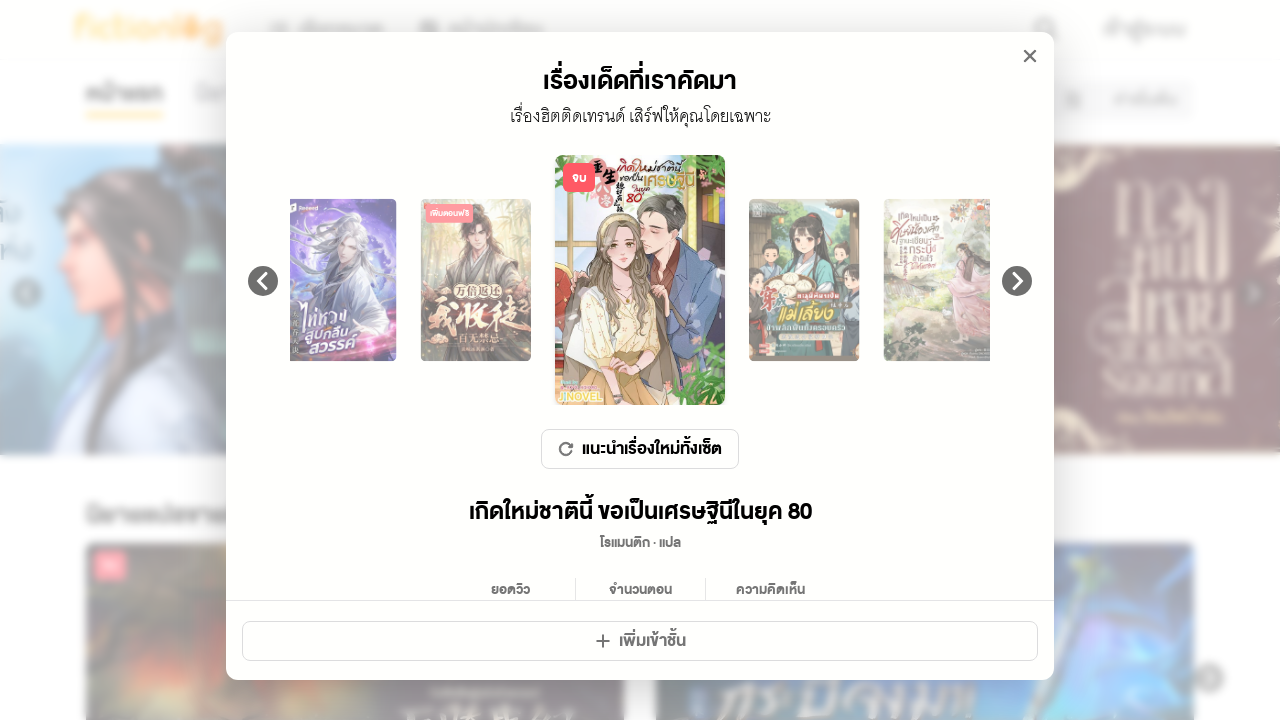

Verified page title contains 'Fictionlog' or is non-empty
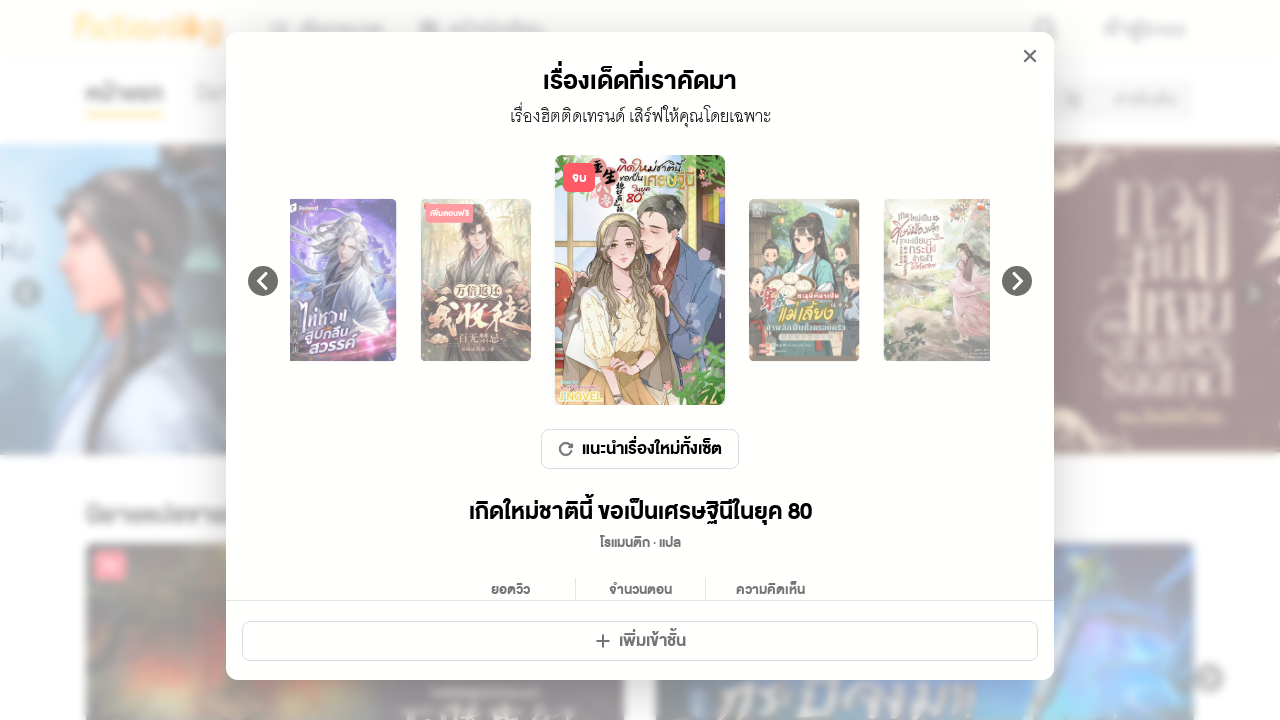

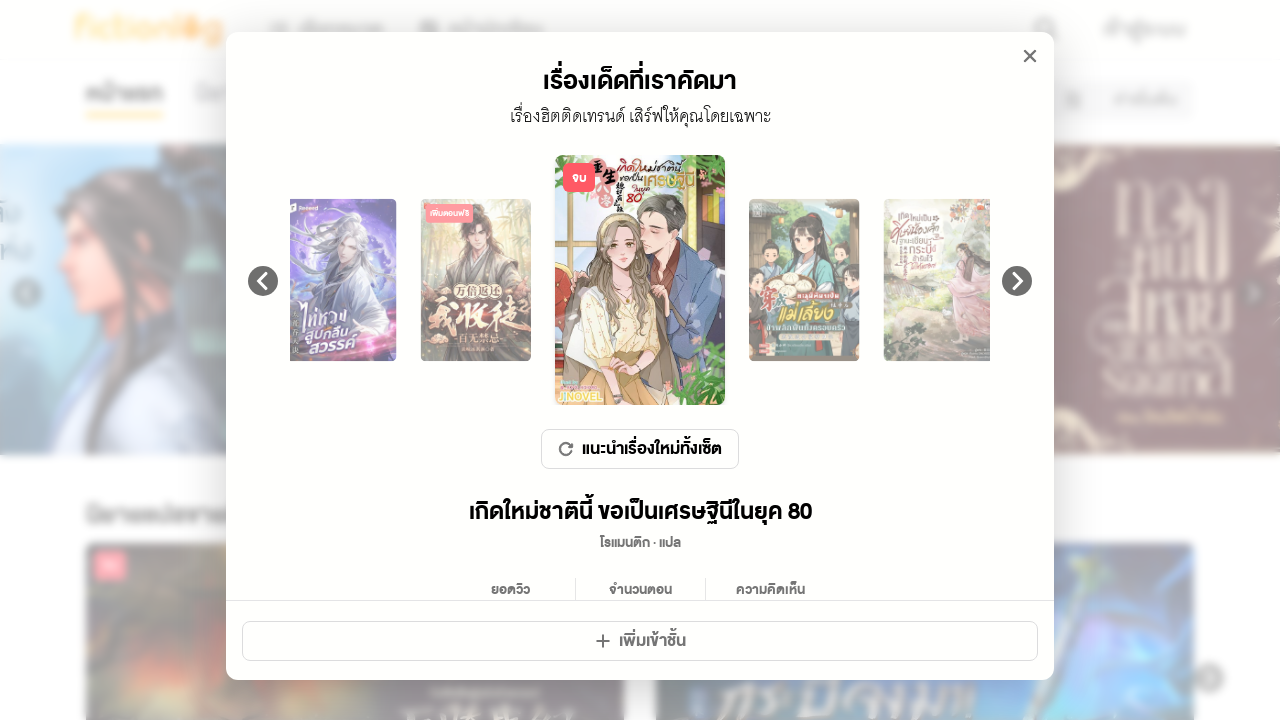